Tests prompt alert by clicking the button, entering custom text, and accepting it

Starting URL: https://v1.training-support.net/selenium/javascript-alerts

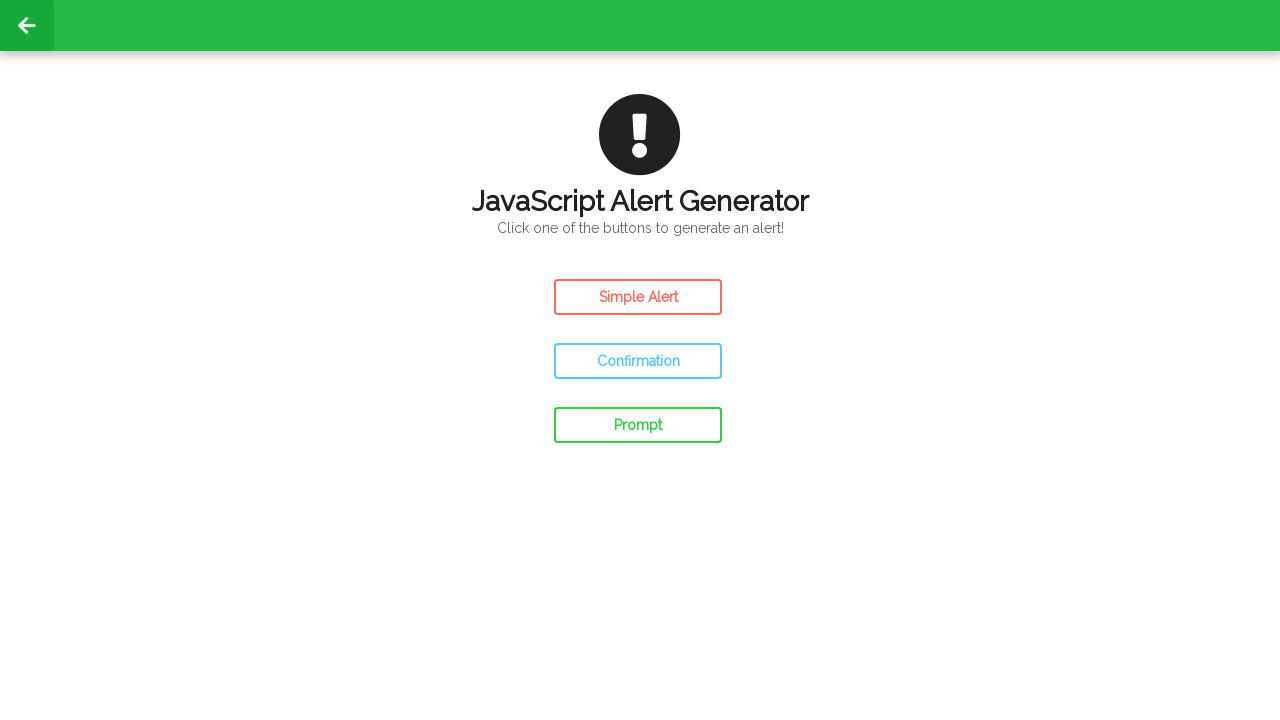

Set up dialog handler to accept prompt with text 'This is Prompt Alert'
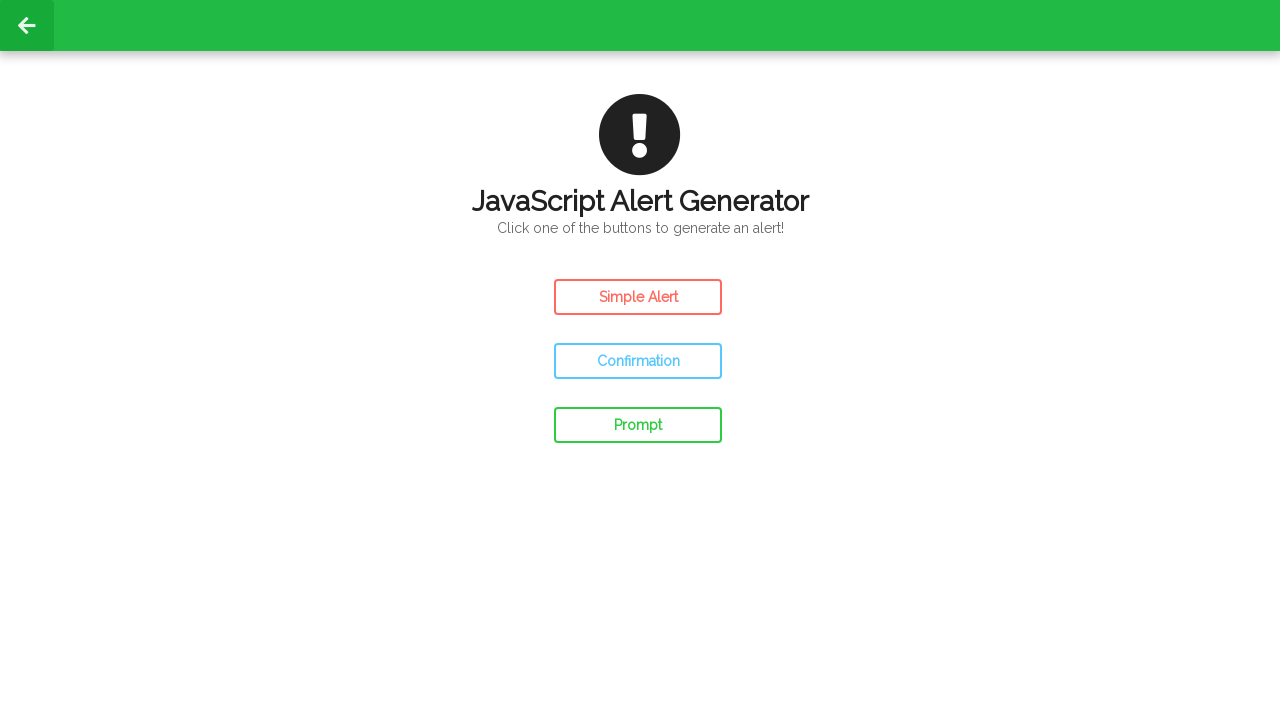

Clicked Prompt Alert button at (638, 425) on #prompt
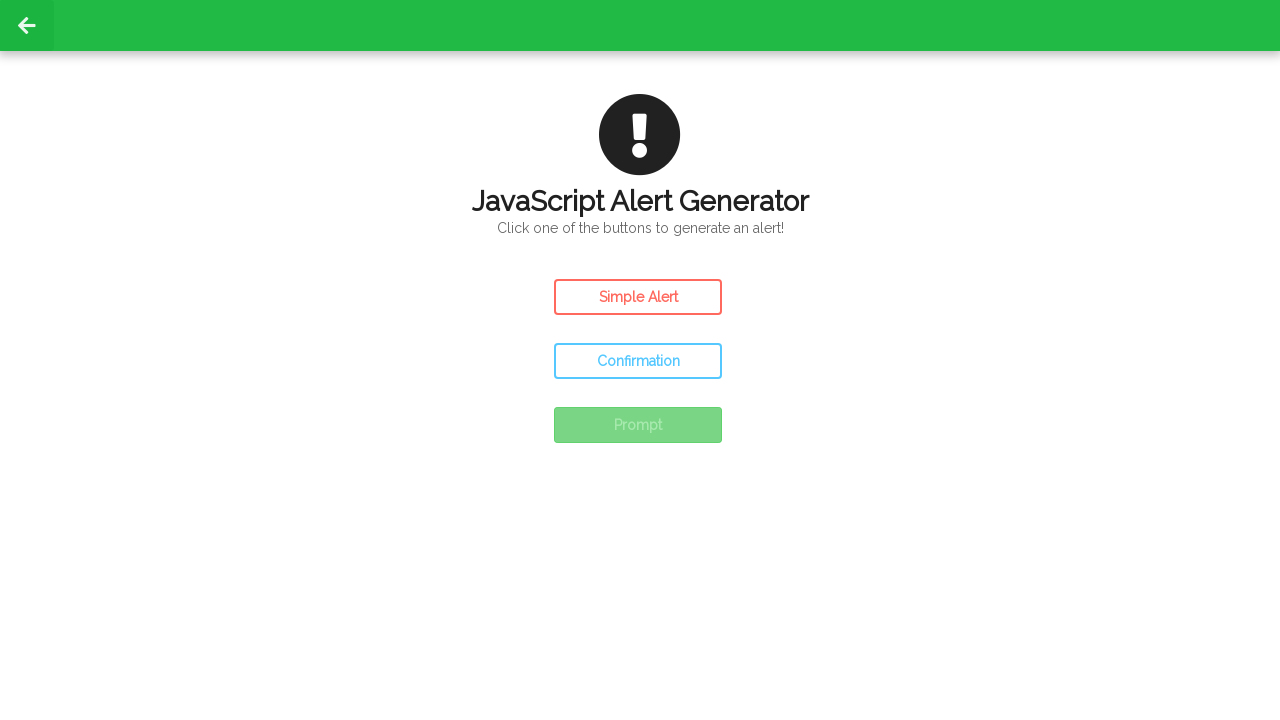

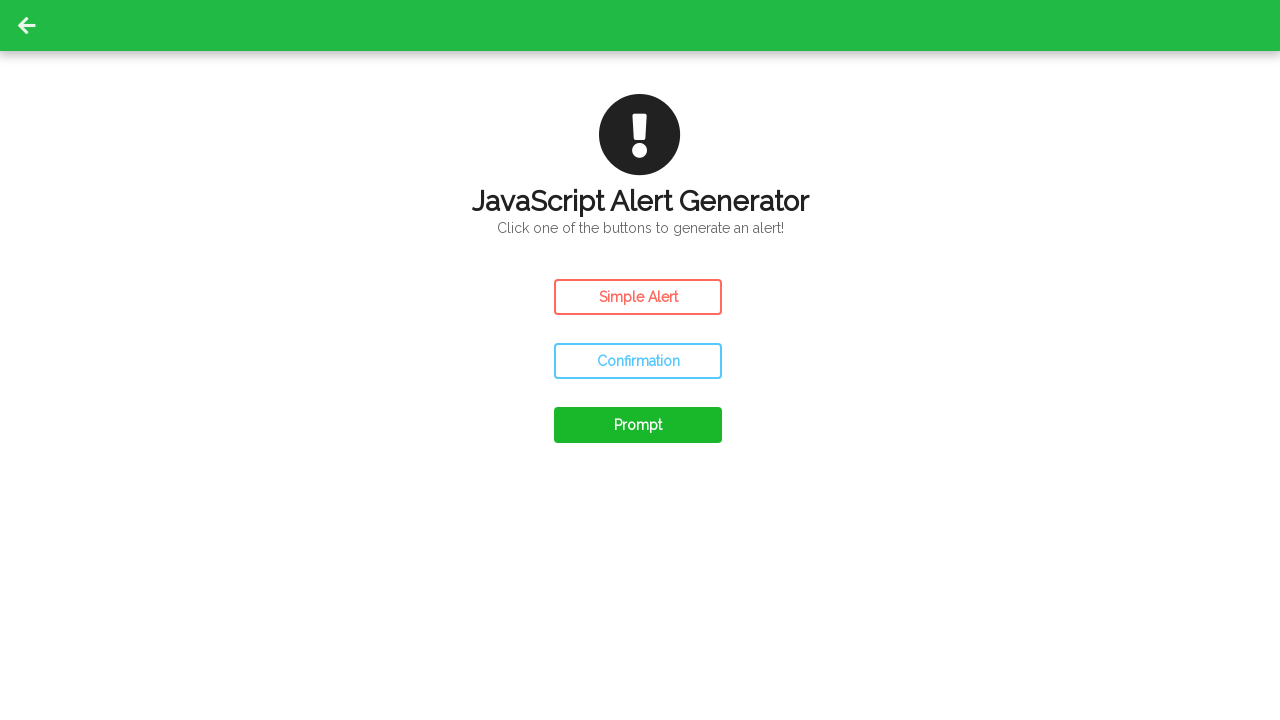